Tests dynamic controls by clicking enable button and verifying the button text changes

Starting URL: http://the-internet.herokuapp.com/dynamic_controls

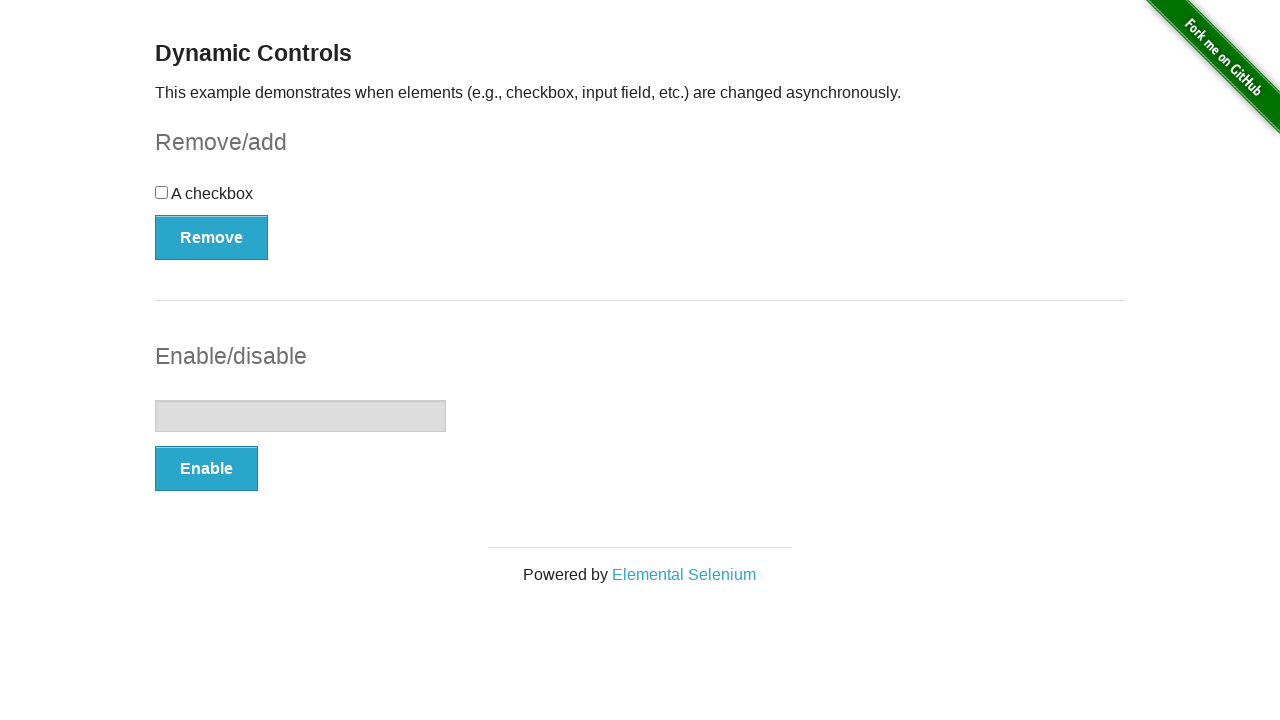

Clicked enable button at (206, 469) on #input-example button
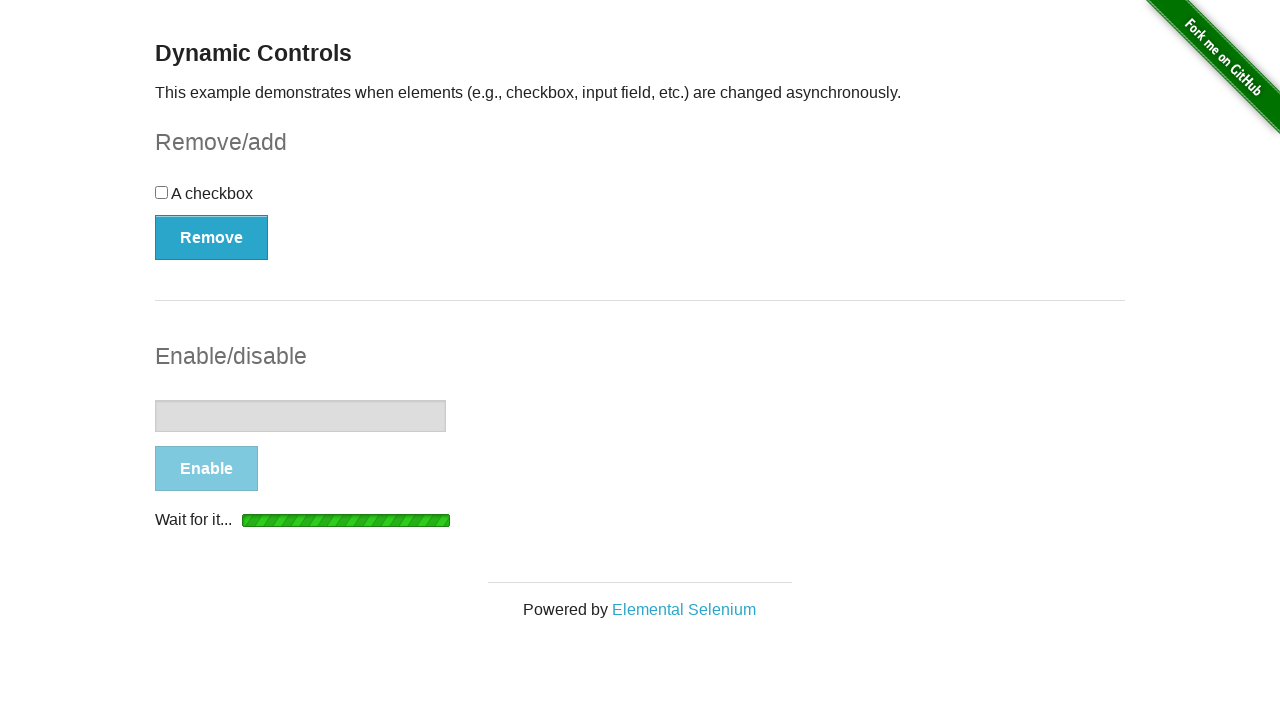

Button text changed to 'Disable', confirming enable action succeeded
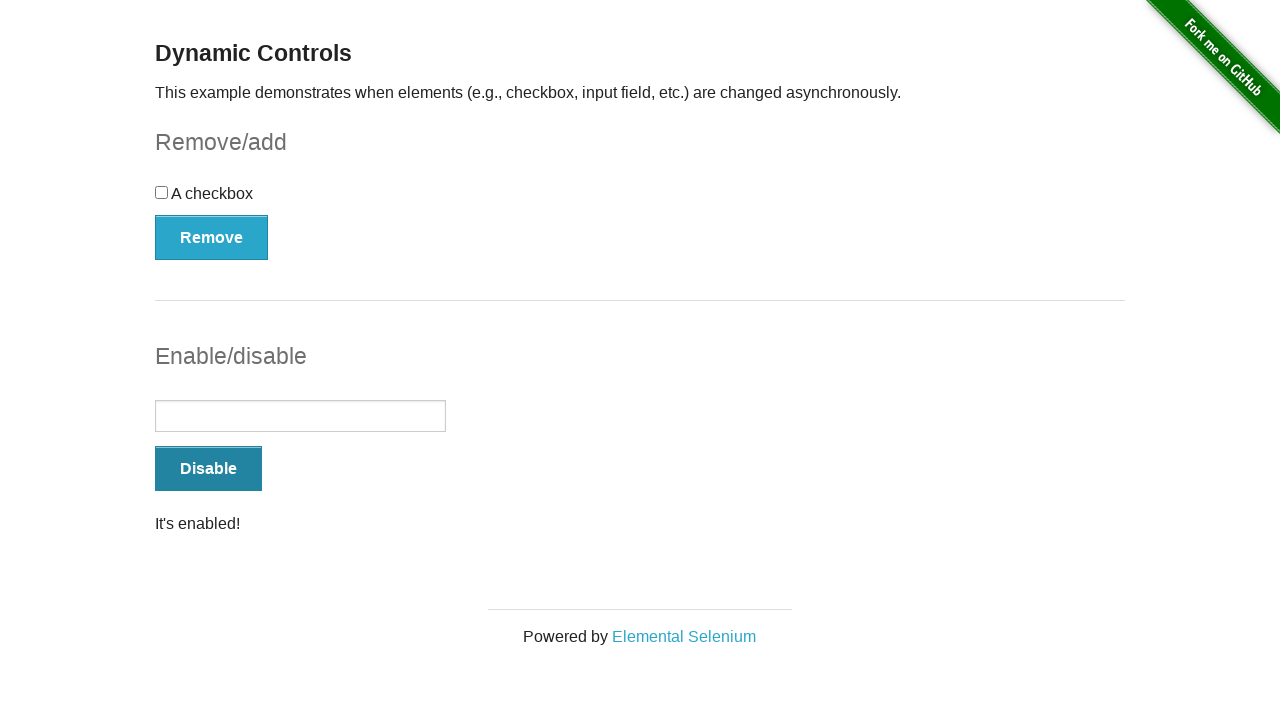

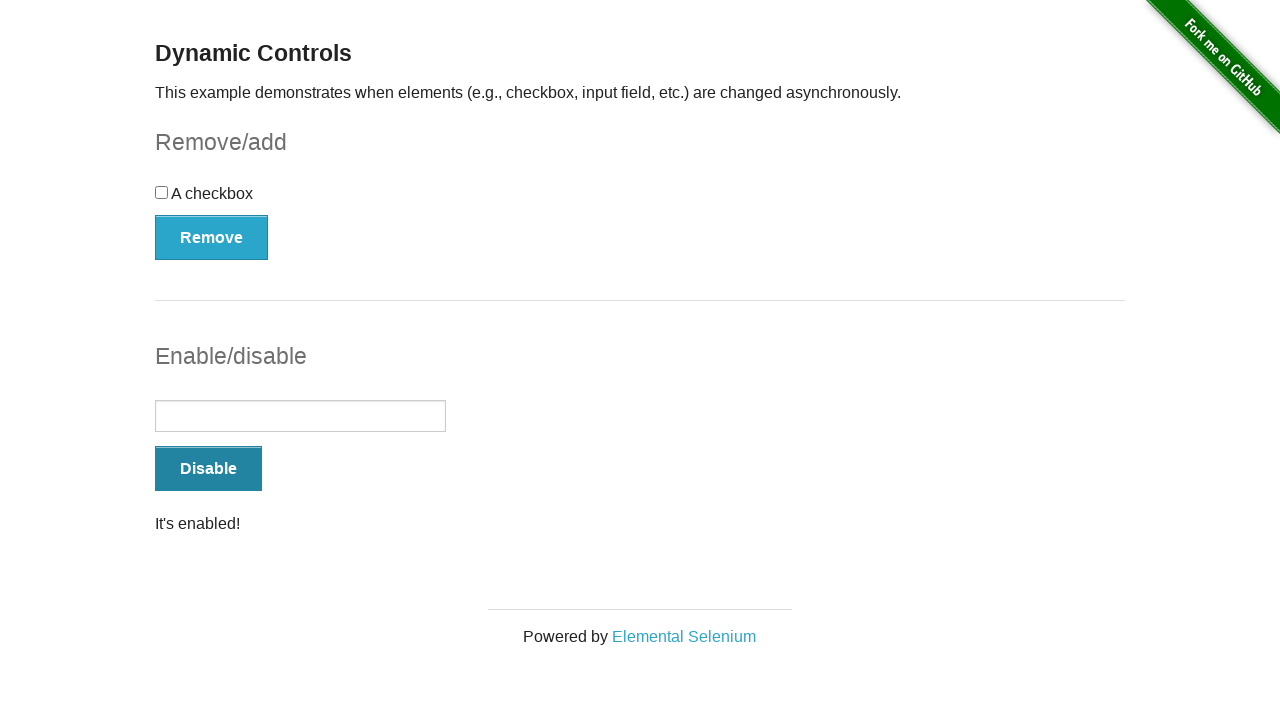